Tests the hamburger menu button by clicking it and verifying the menu opens

Starting URL: https://www.accuweather.com/

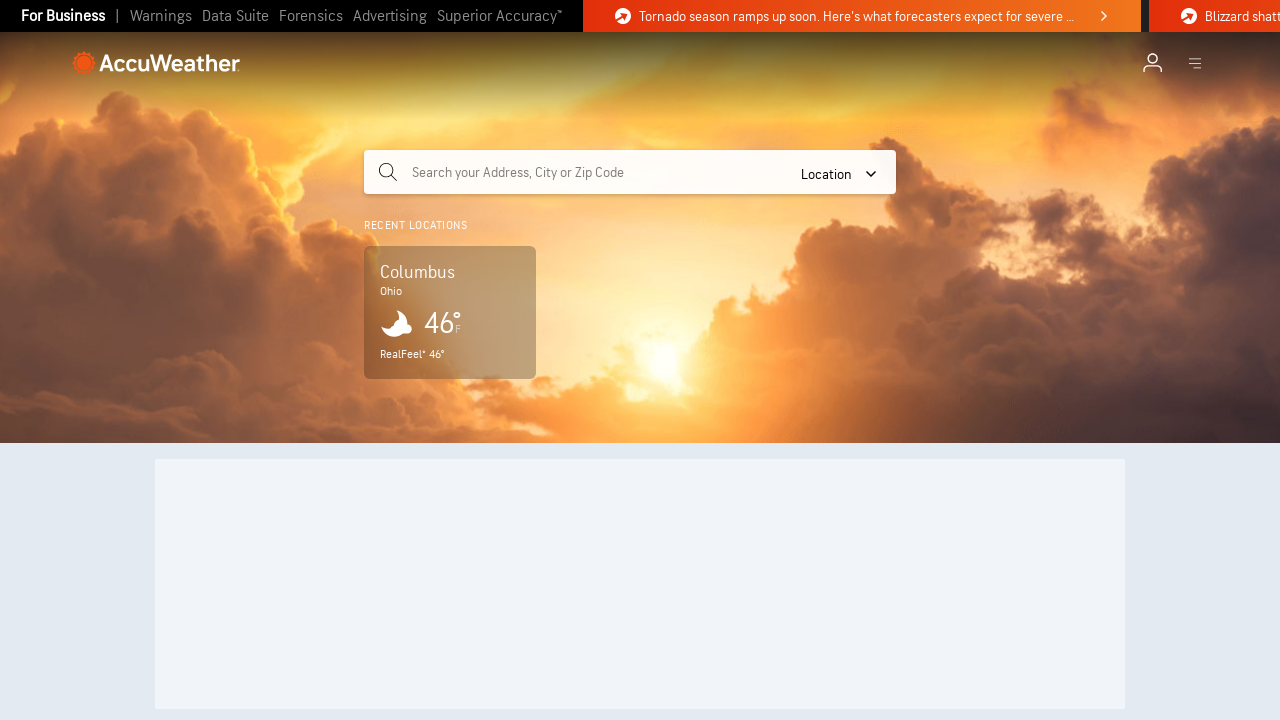

Clicked hamburger menu button at (1195, 63) on .hamburger-button
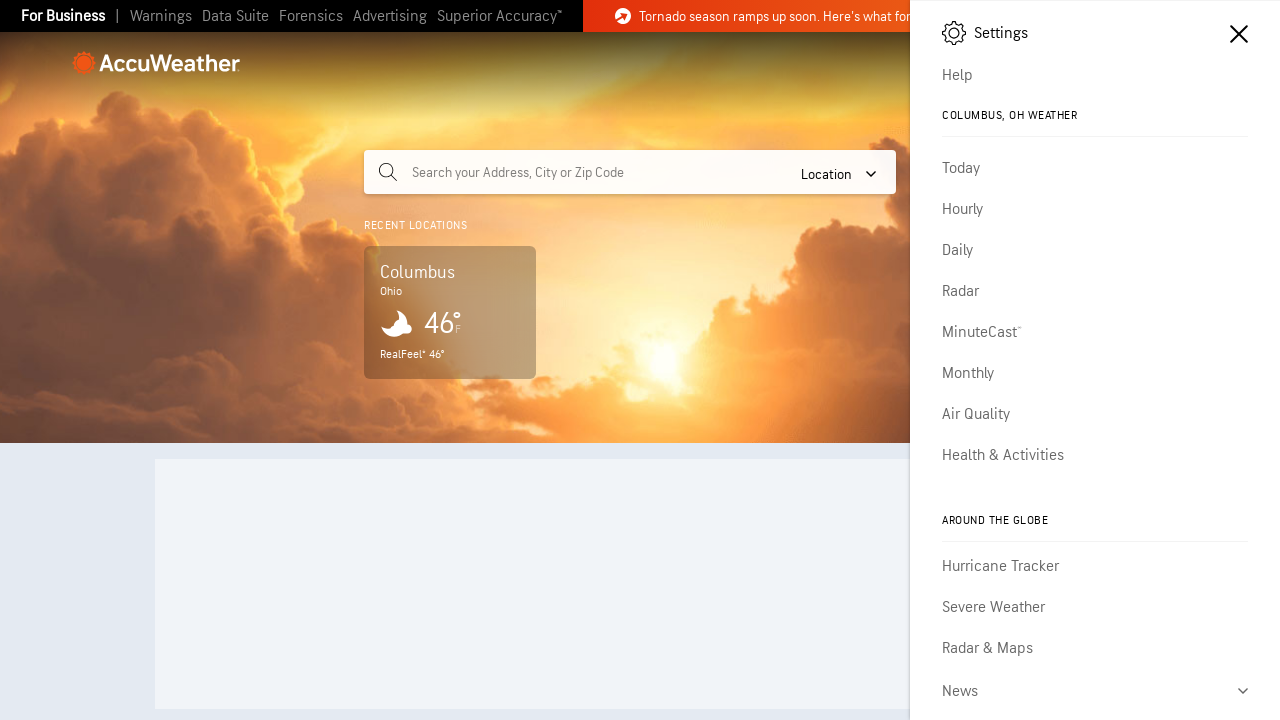

Menu opened and became visible
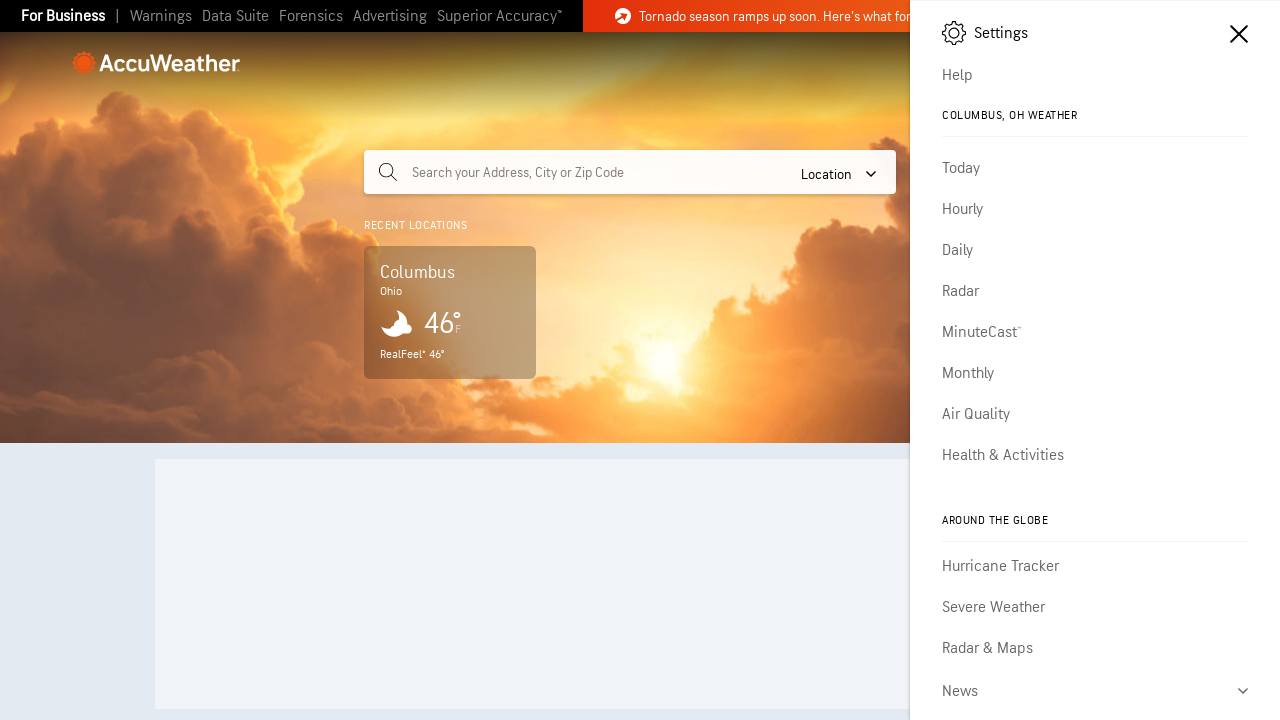

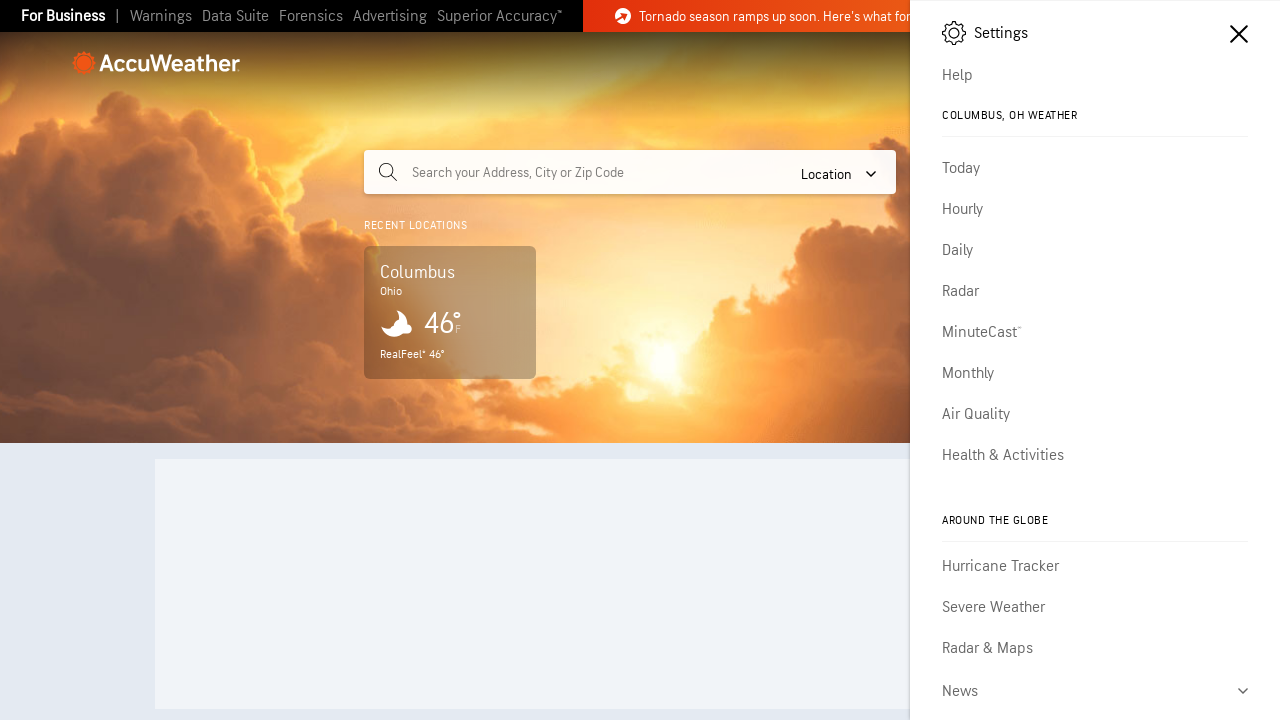